Tests book review functionality by navigating to a book page, switching to reviews tab, rating it 5 stars, filling review form fields and submitting the review

Starting URL: https://practice.automationtesting.in

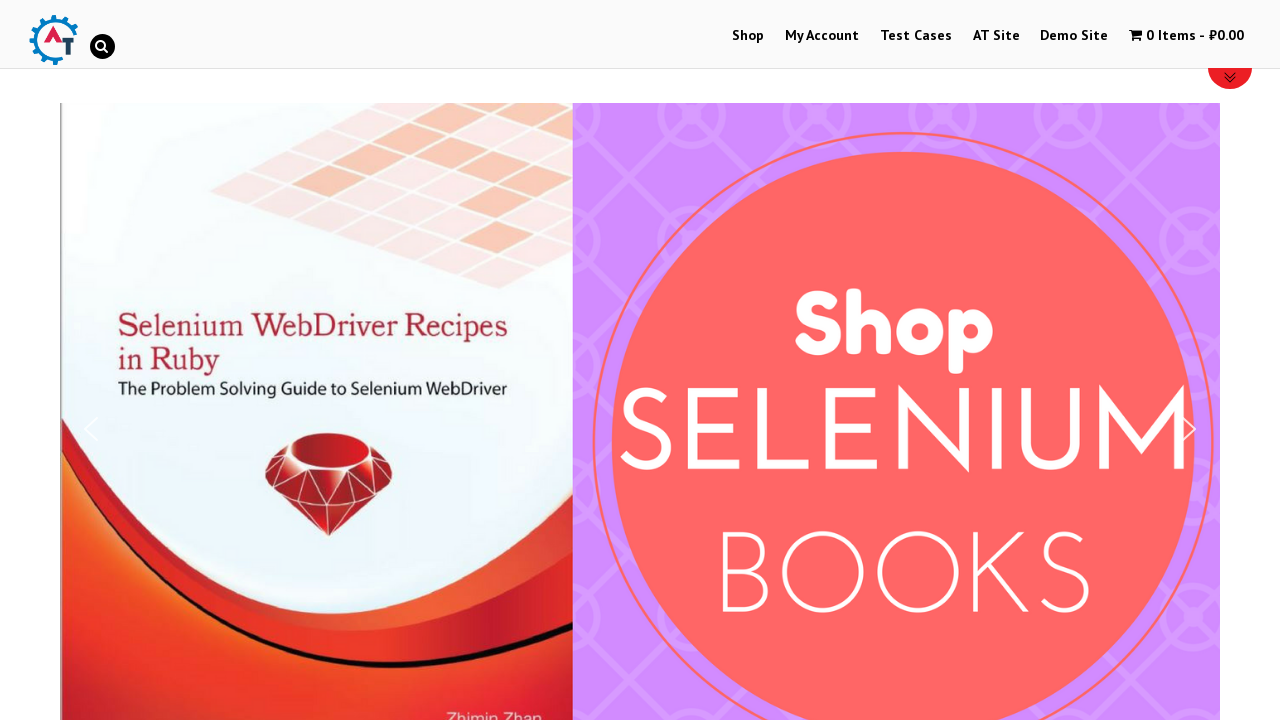

Scrolled page down 600px
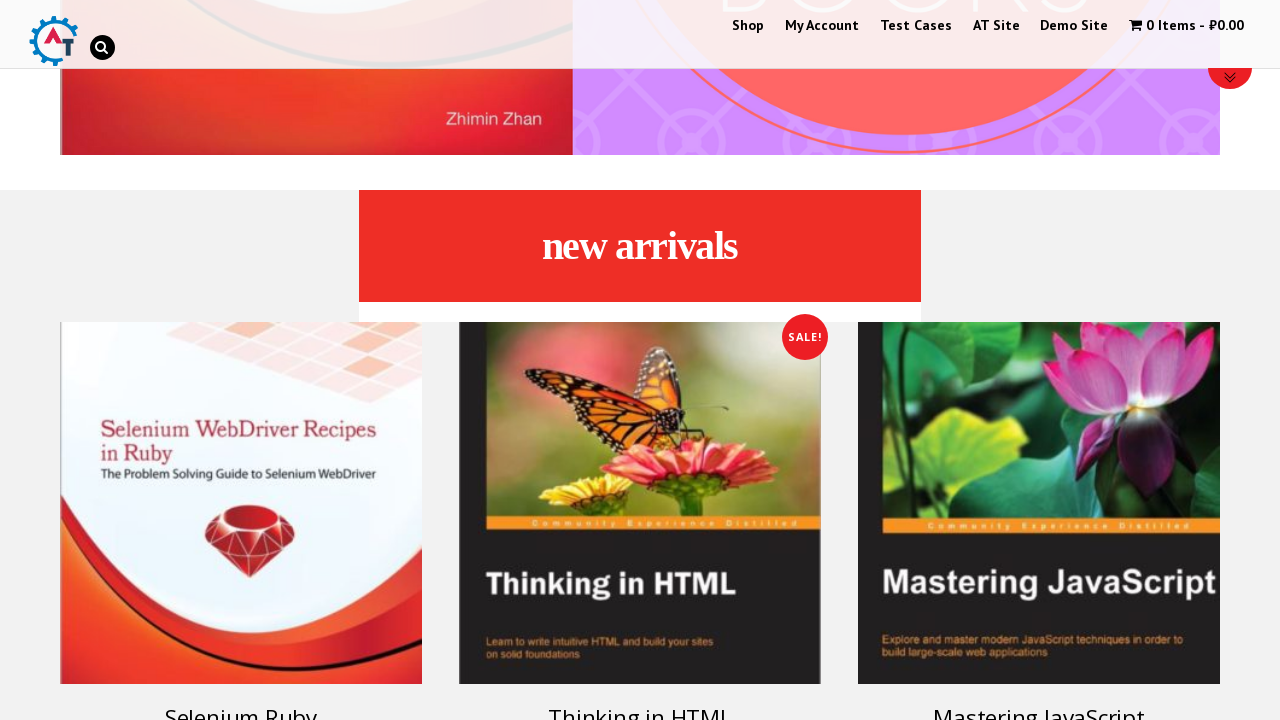

Clicked on Selenium book link at (241, 458) on a:has-text('Selenium')
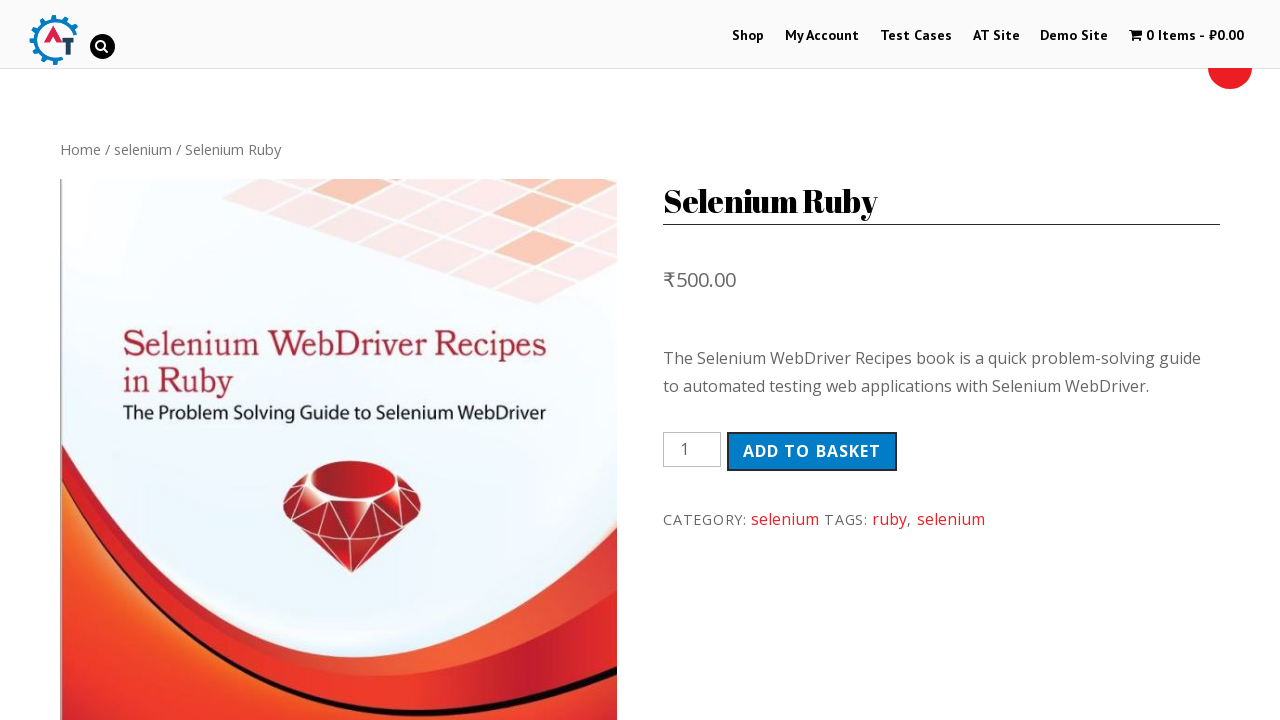

Switched to Reviews tab at (309, 360) on .reviews_tab > a
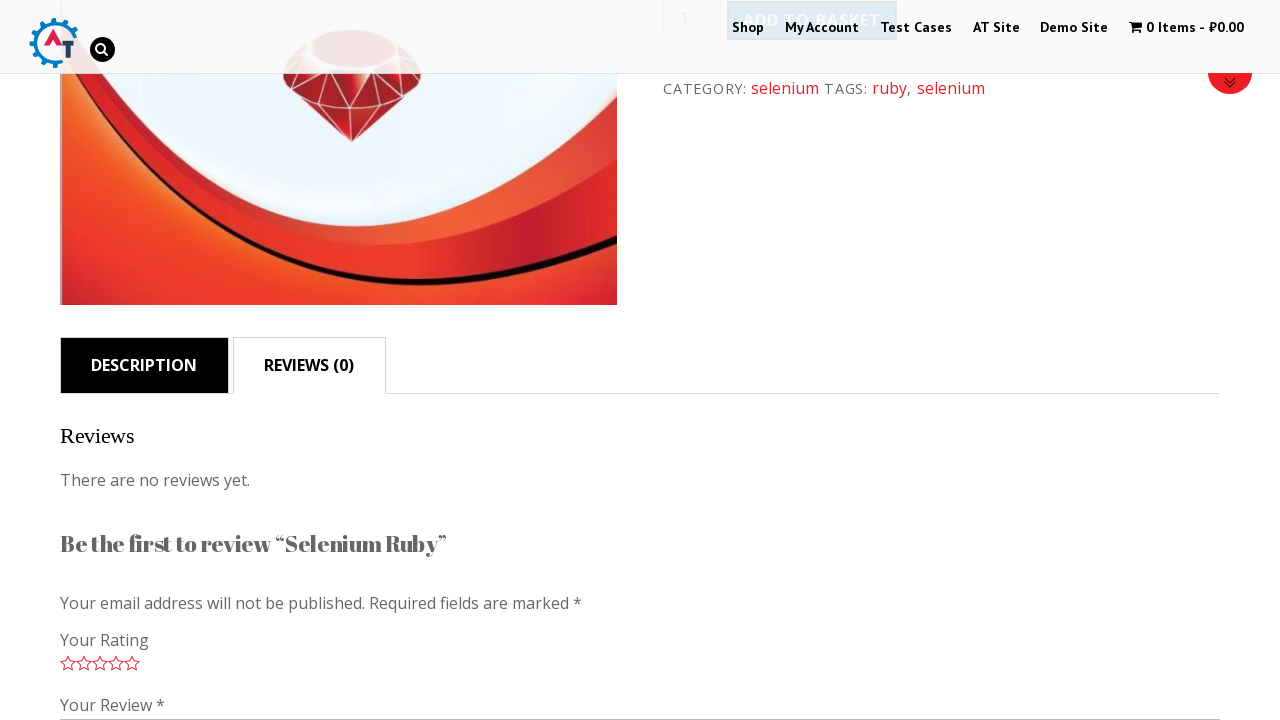

Rated book 5 stars at (132, 663) on .stars .star-5
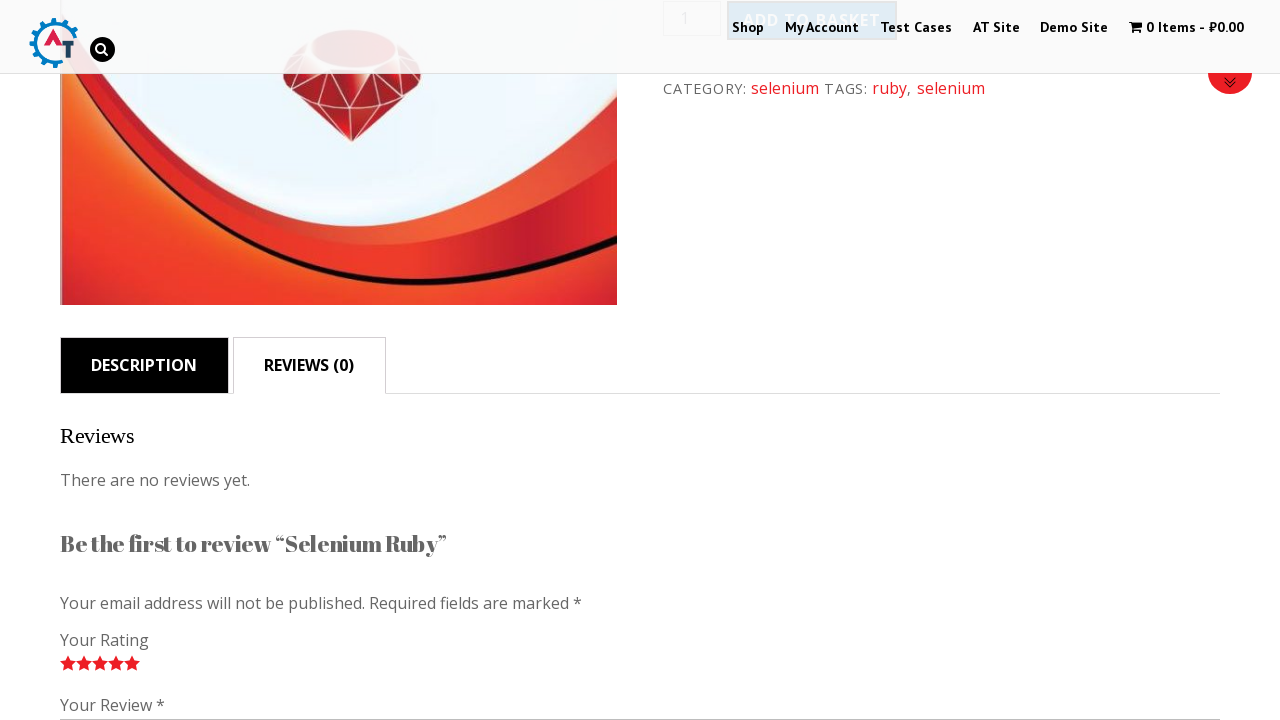

Filled review comment field with 'Nice book!' on #comment
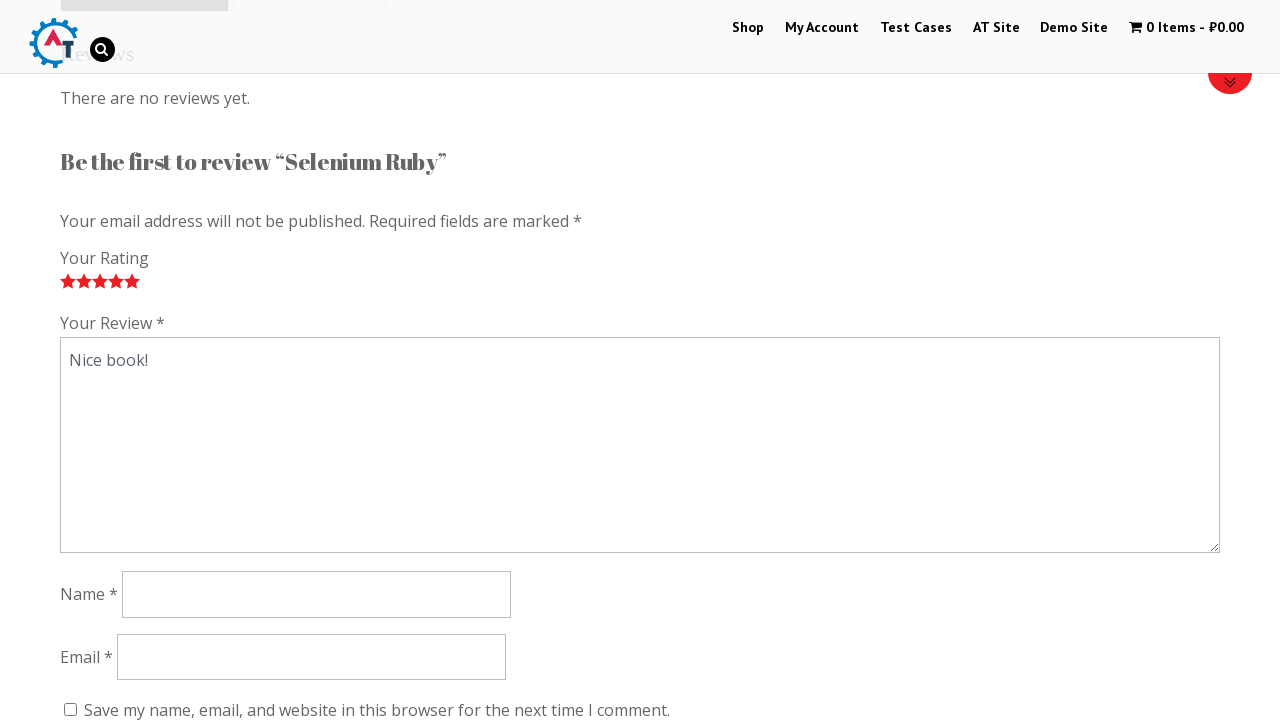

Filled reviewer name field with 'TestUser123' on #author
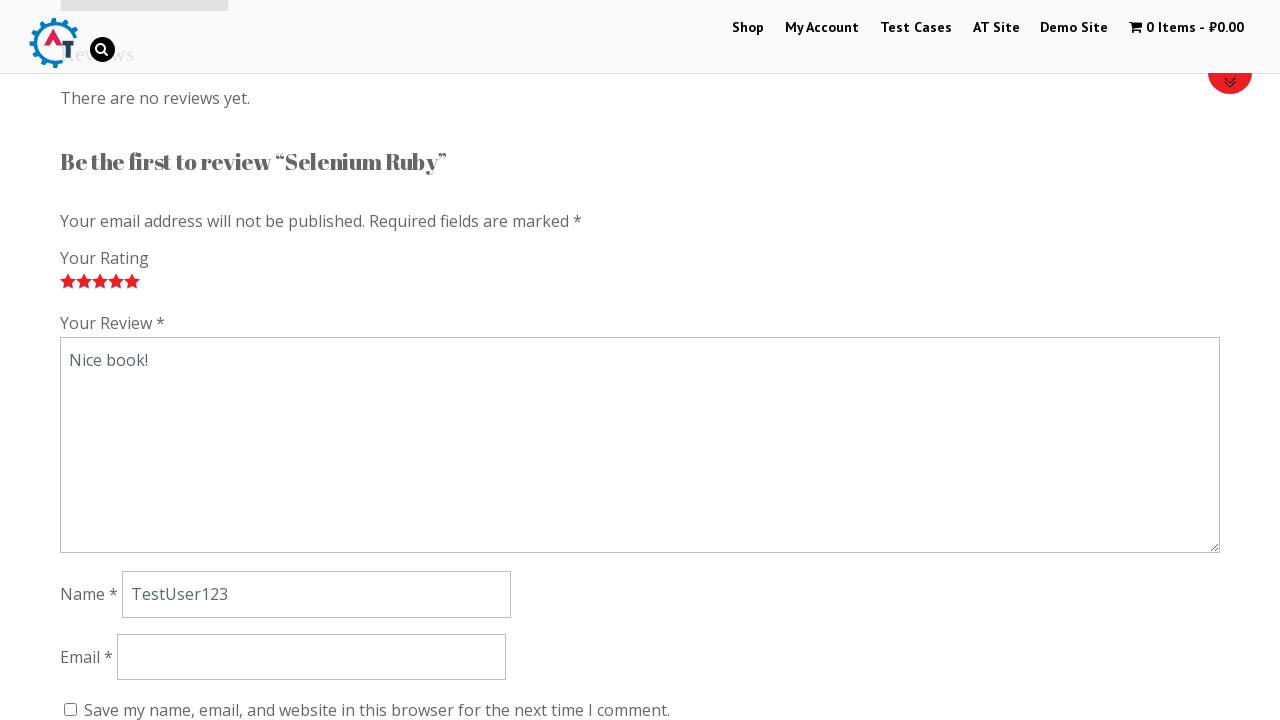

Filled reviewer email field with 'testuser123@example.com' on #email
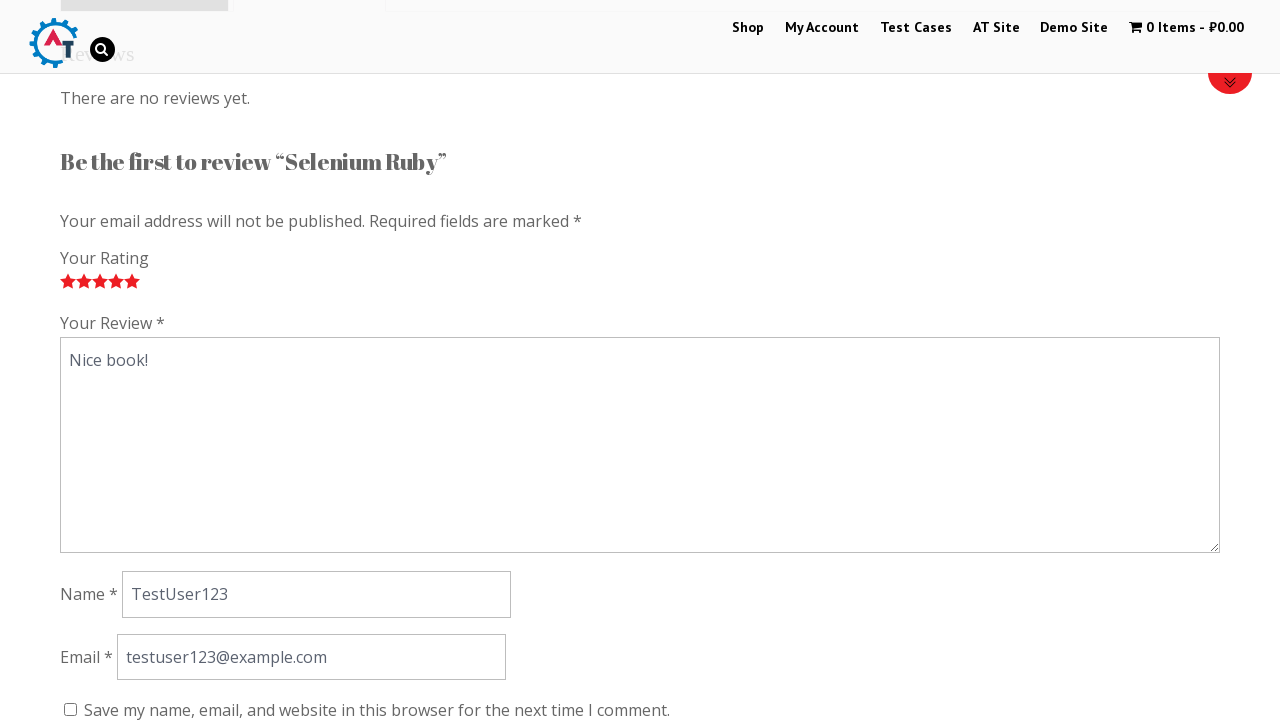

Submitted review form at (111, 360) on #submit.submit
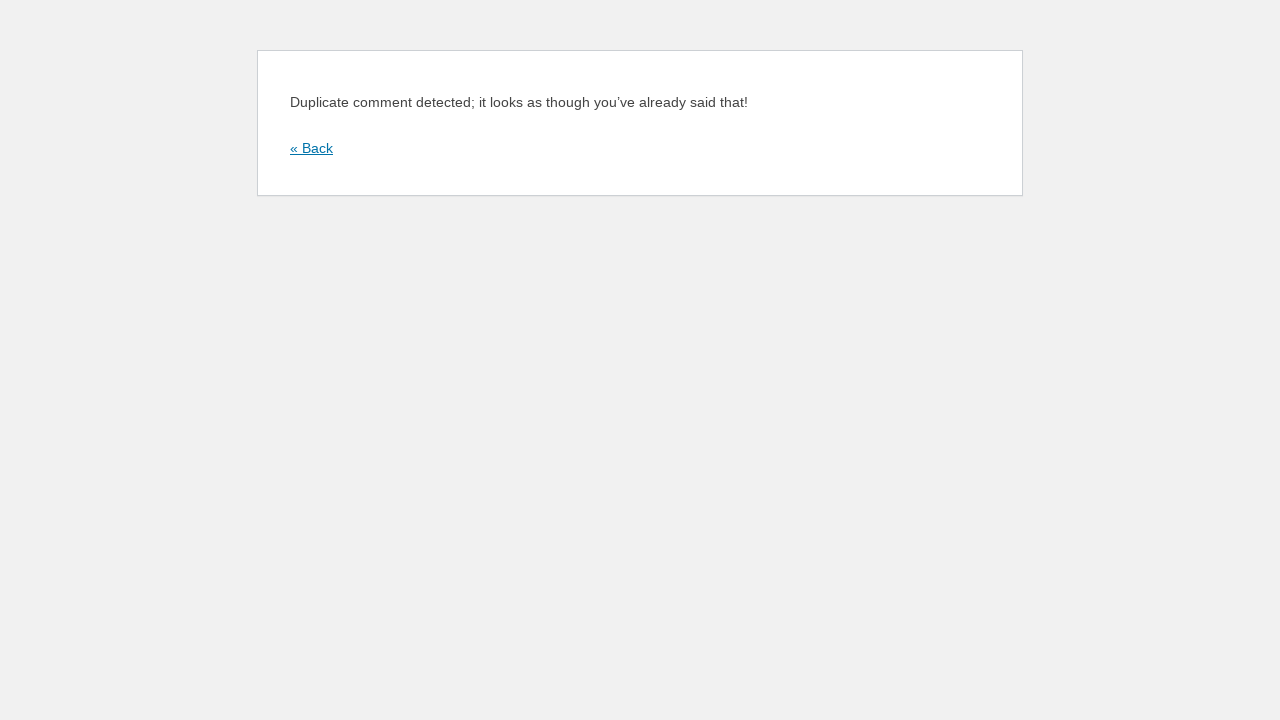

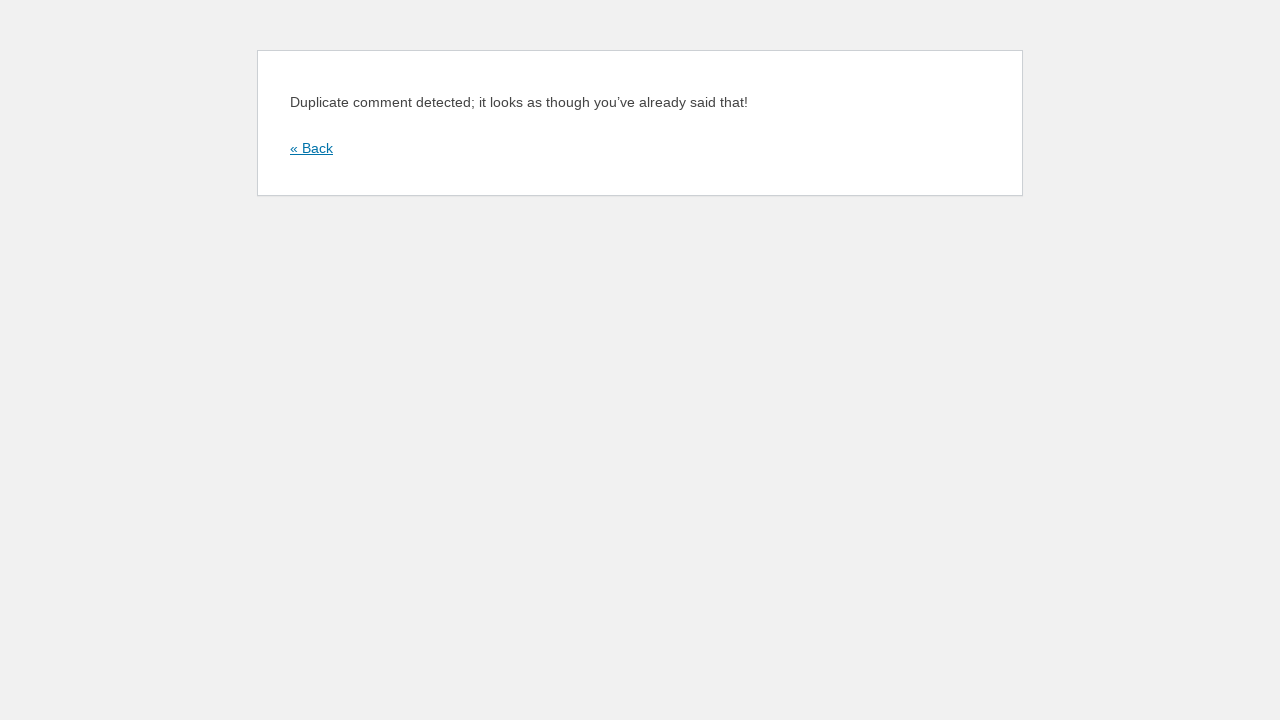